Tests homepage navigation by clicking hamburger menu, login button, and appointment button with browser back navigation

Starting URL: https://katalon-demo-cura.herokuapp.com/

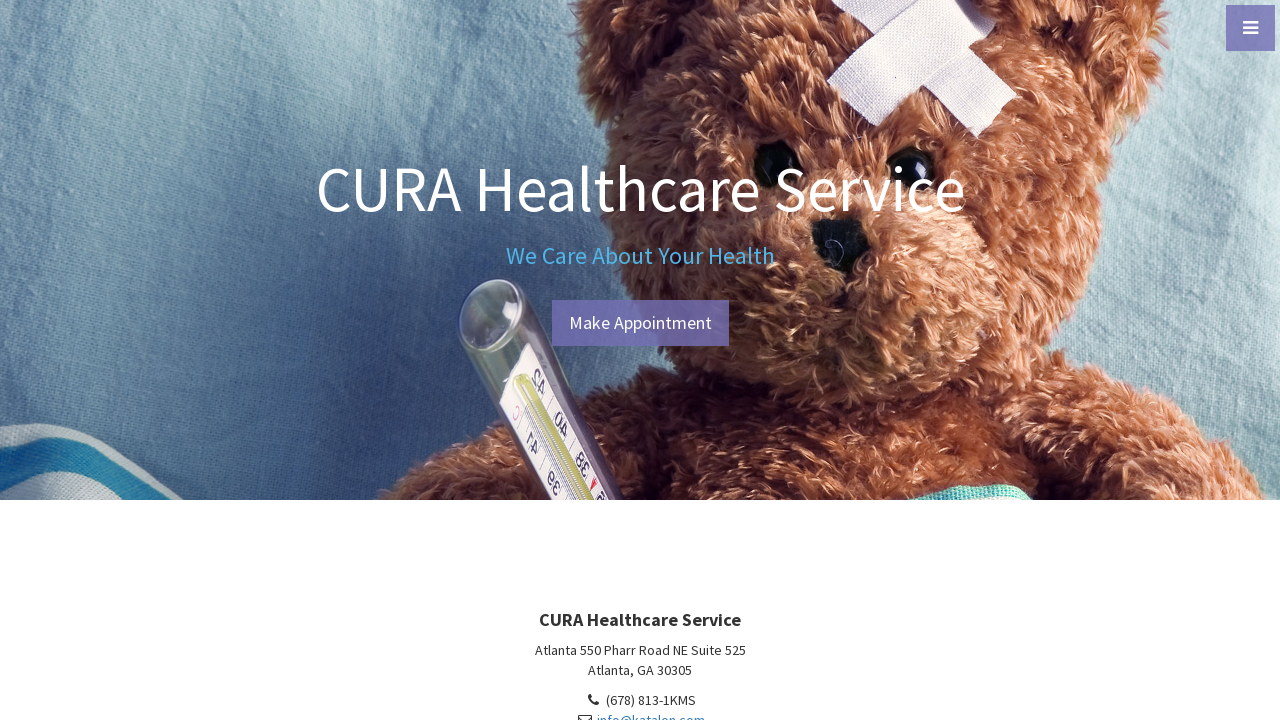

Clicked hamburger menu toggle at (1250, 28) on #menu-toggle
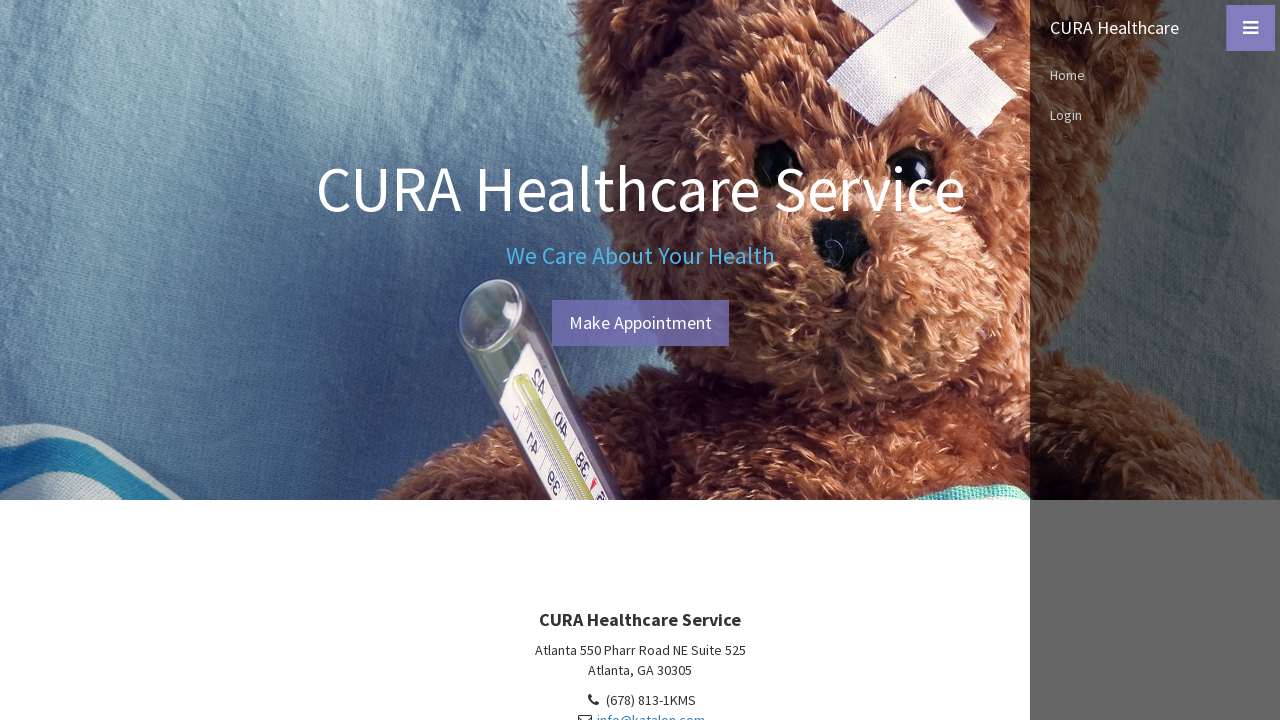

Waited 3 seconds for menu to appear
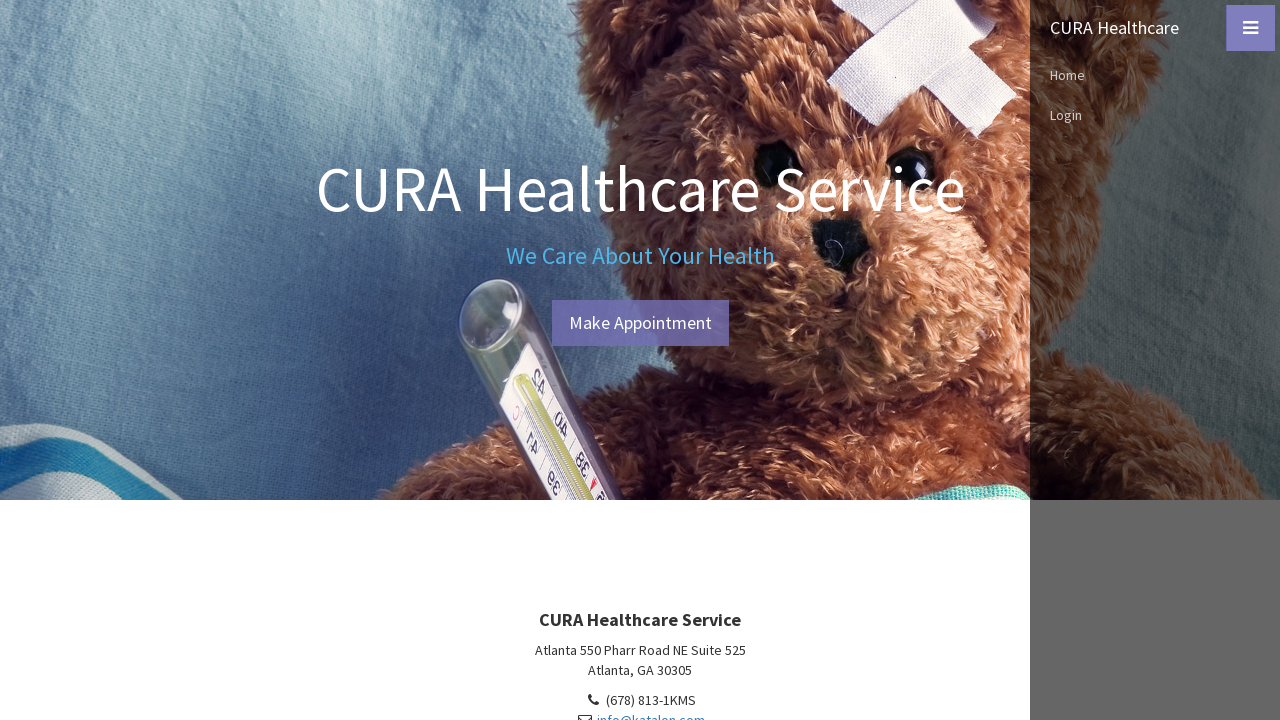

Clicked Login button from menu at (1155, 115) on text=Login
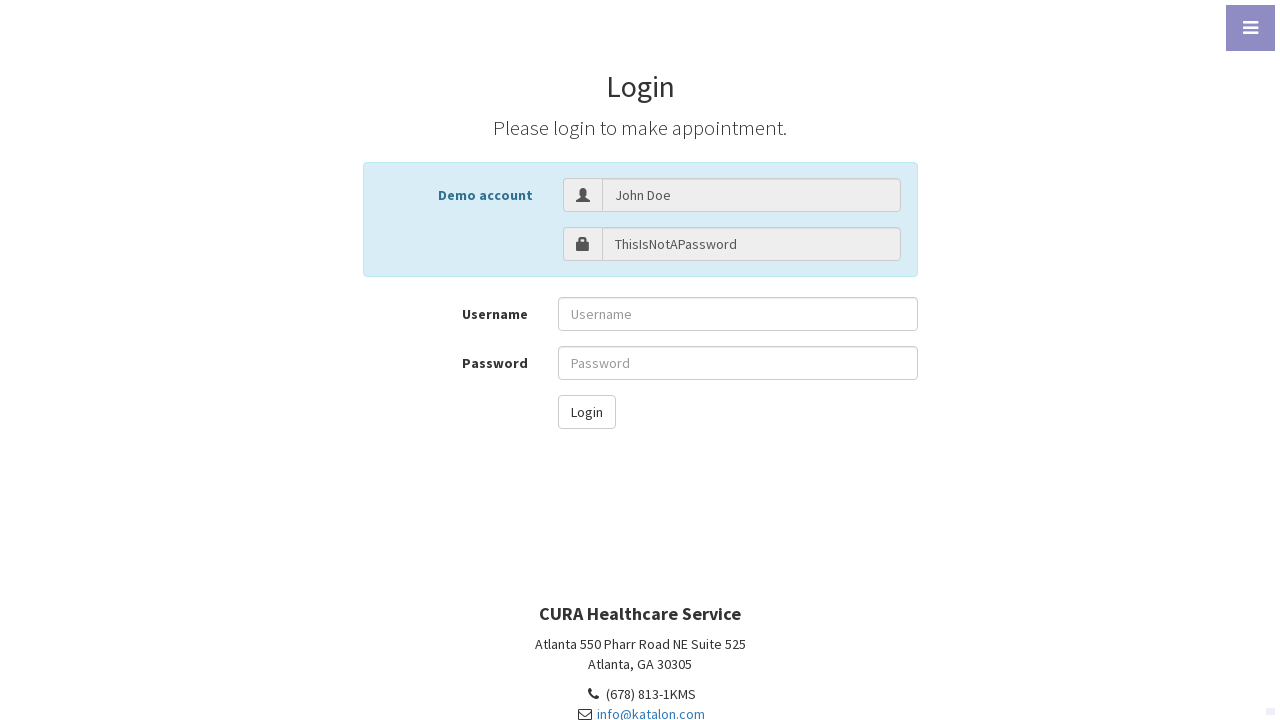

Waited 3 seconds for login page to load
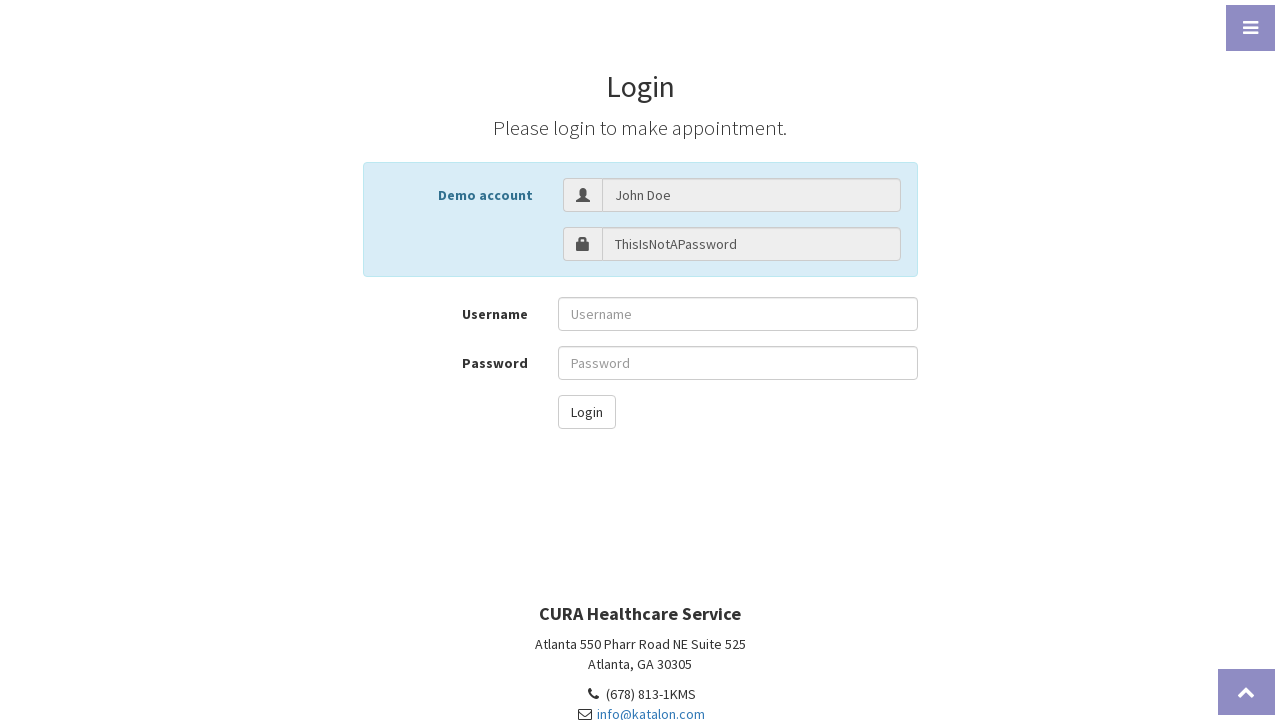

Navigated back to homepage using browser back button
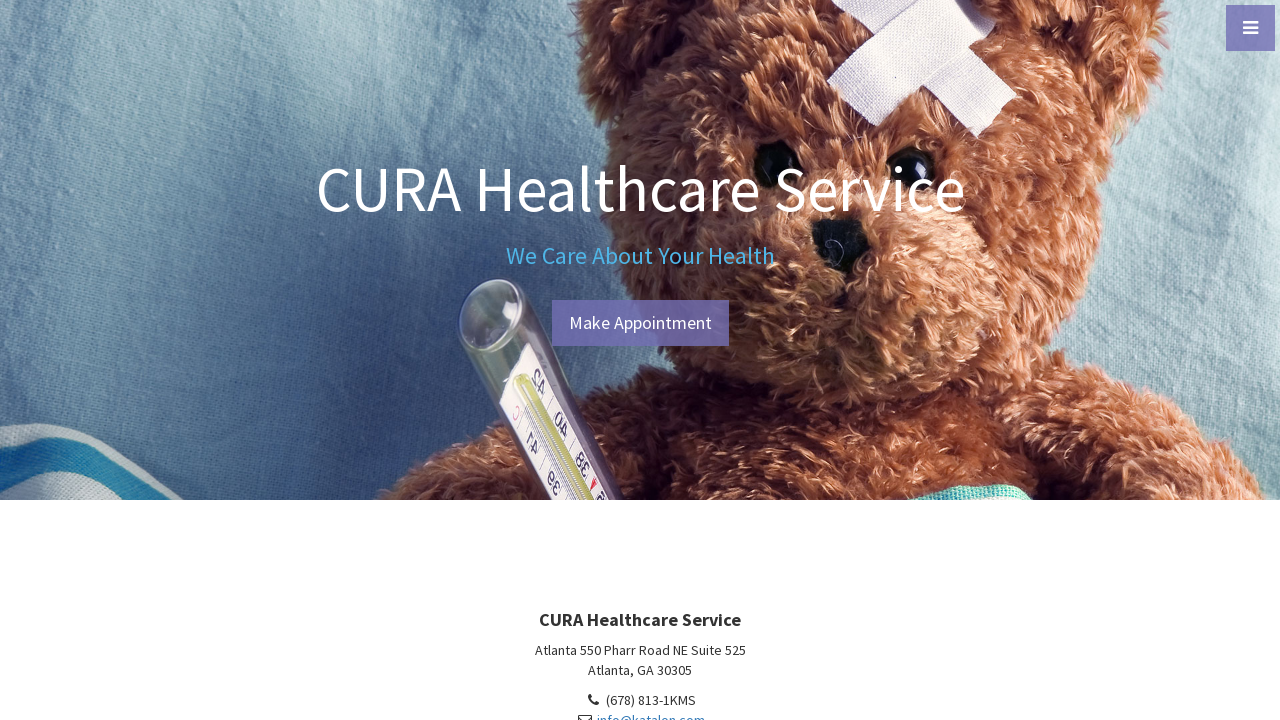

Waited 3 seconds for homepage to load after back navigation
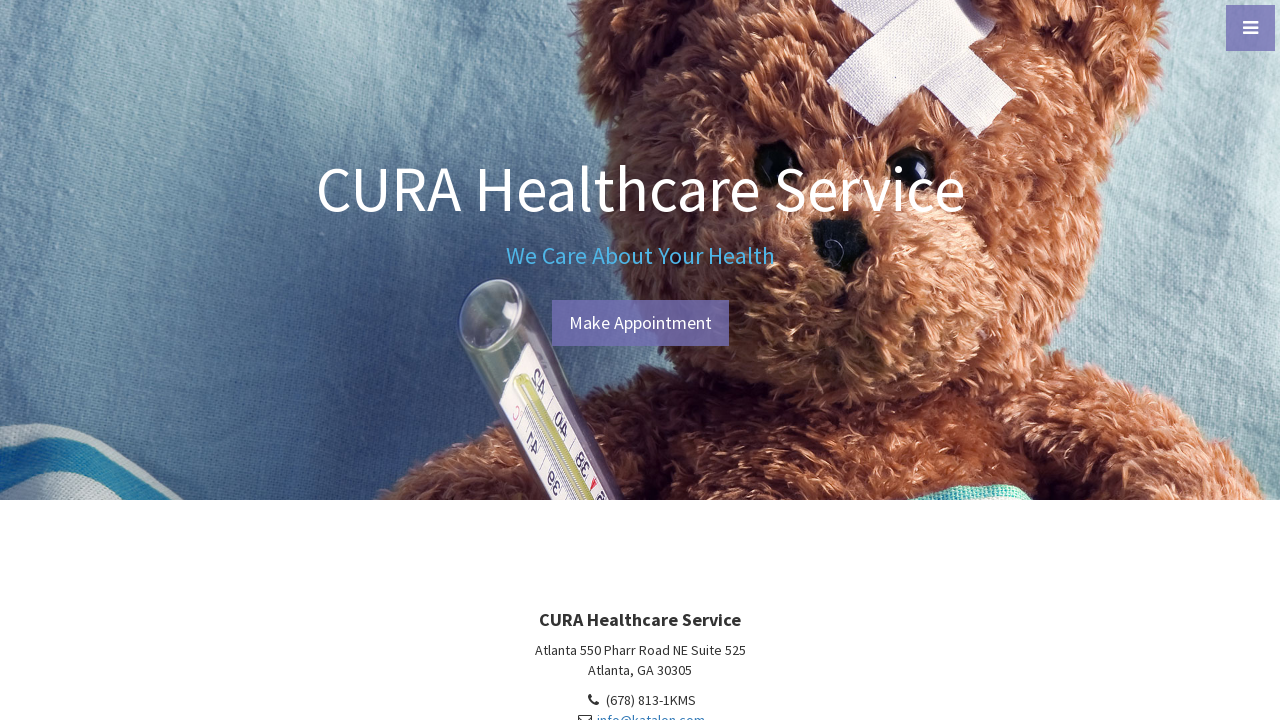

Clicked Make Appointment button at (640, 323) on #btn-make-appointment
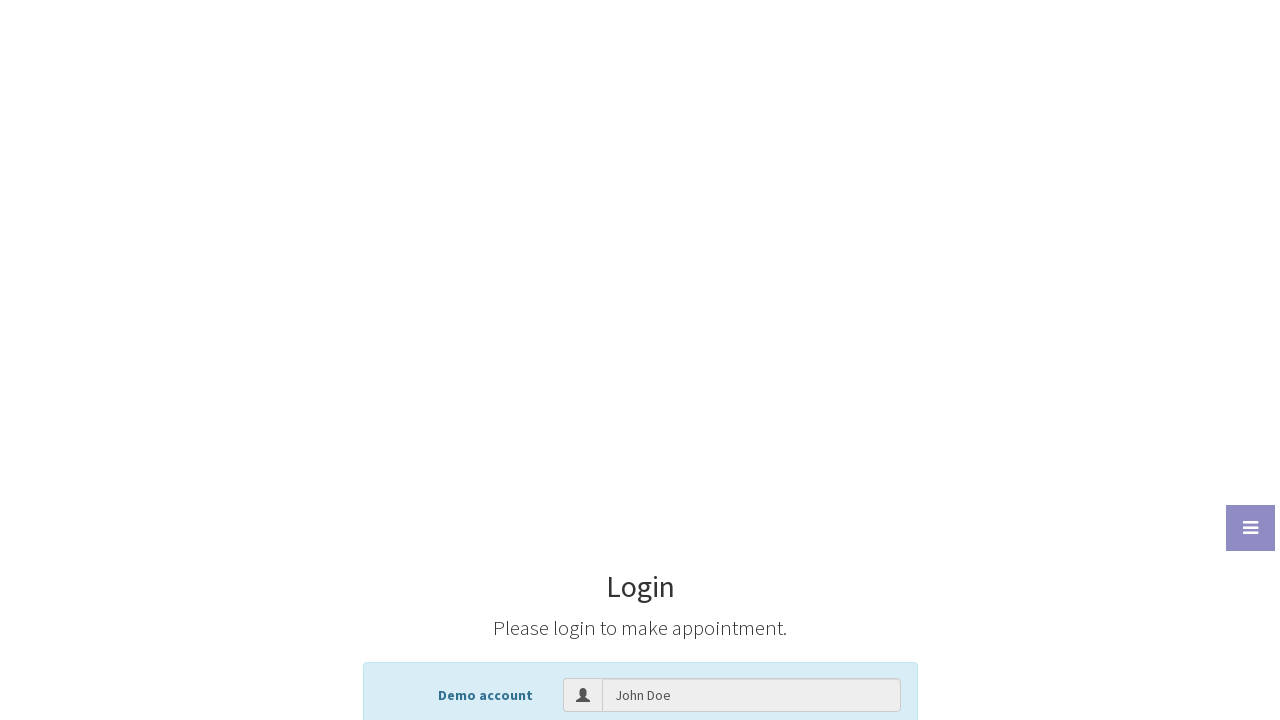

Navigated back from appointment page using browser back button
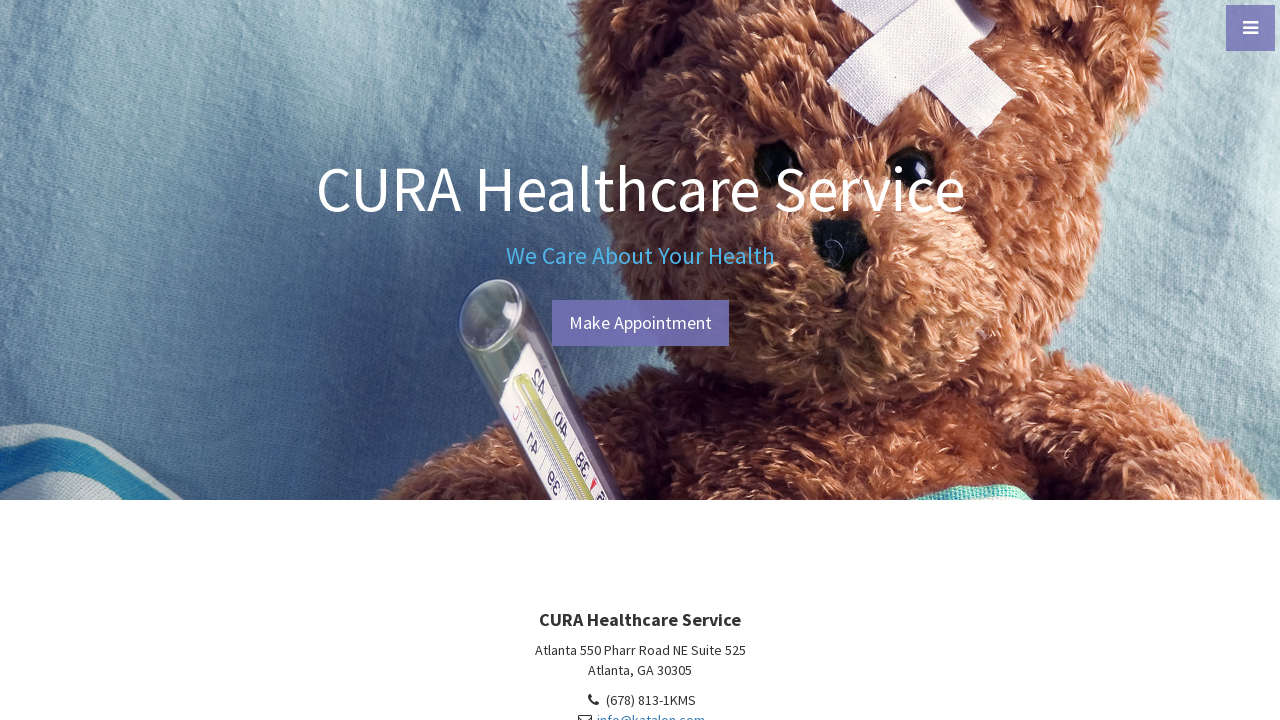

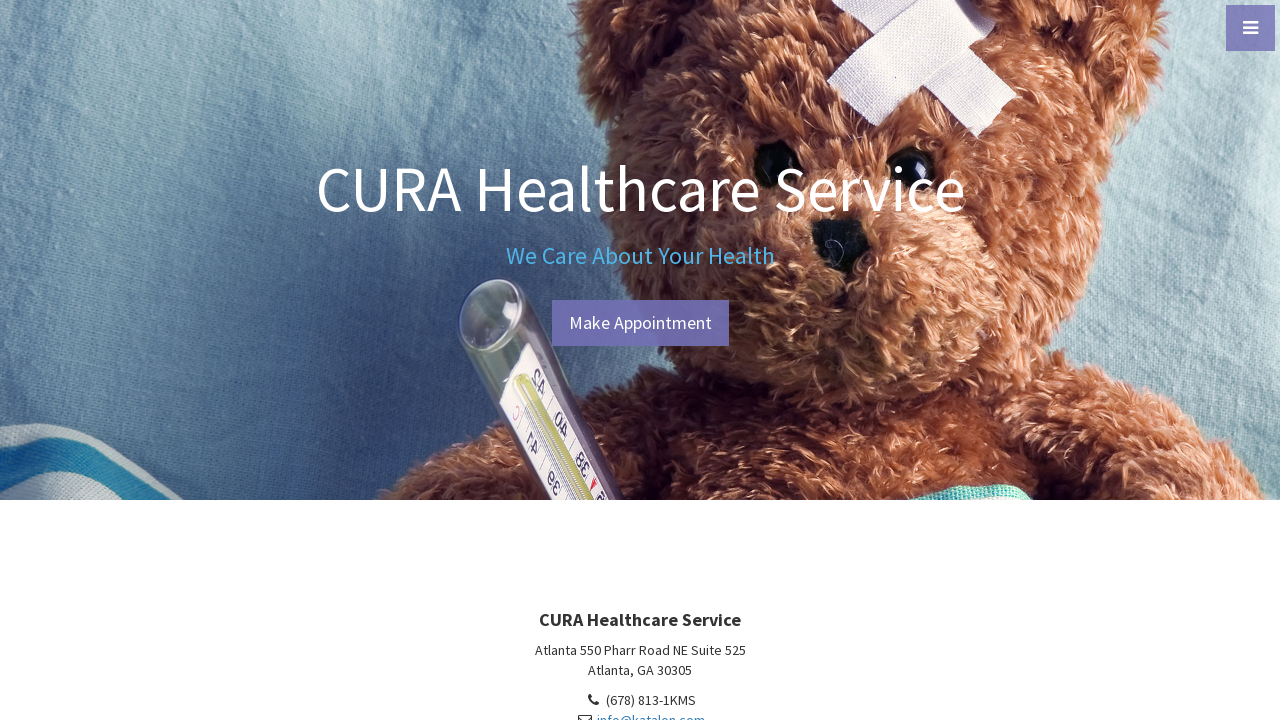